Tests selecting a radio button on a practice web form by clicking the sex selection radio button

Starting URL: https://awesomeqa.com/practice.html

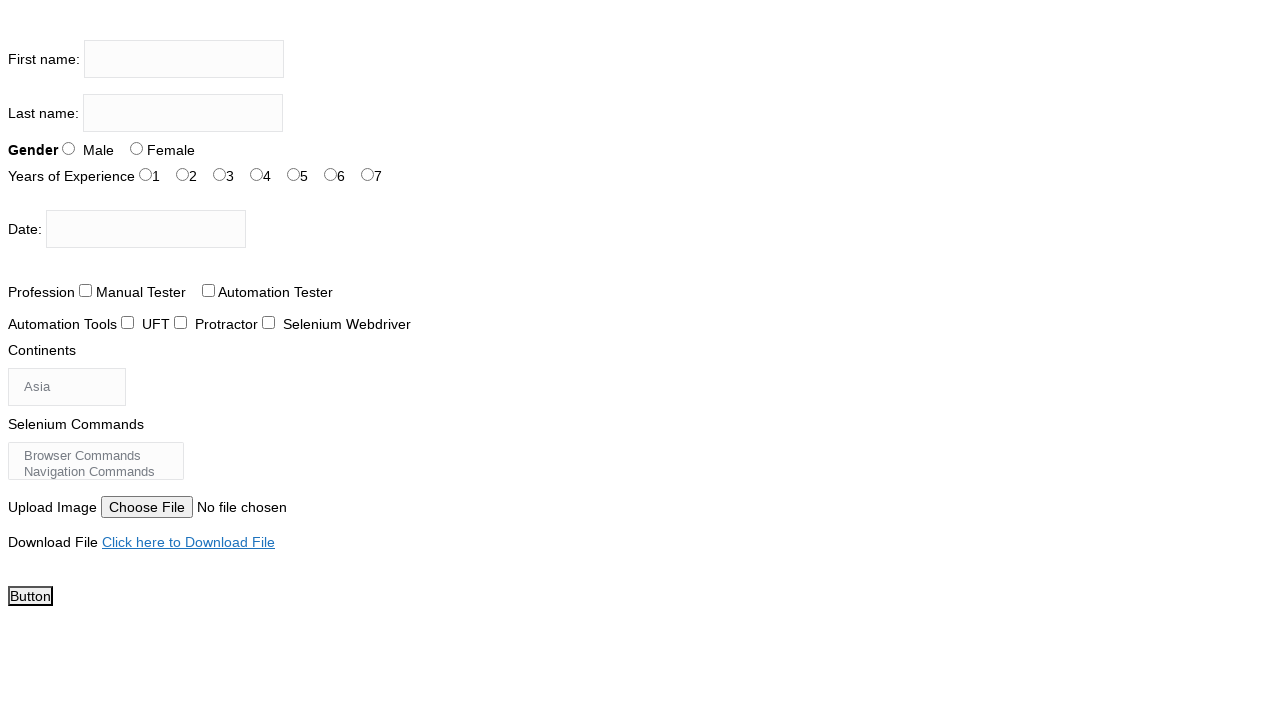

Navigated to AwesomeQA practice form
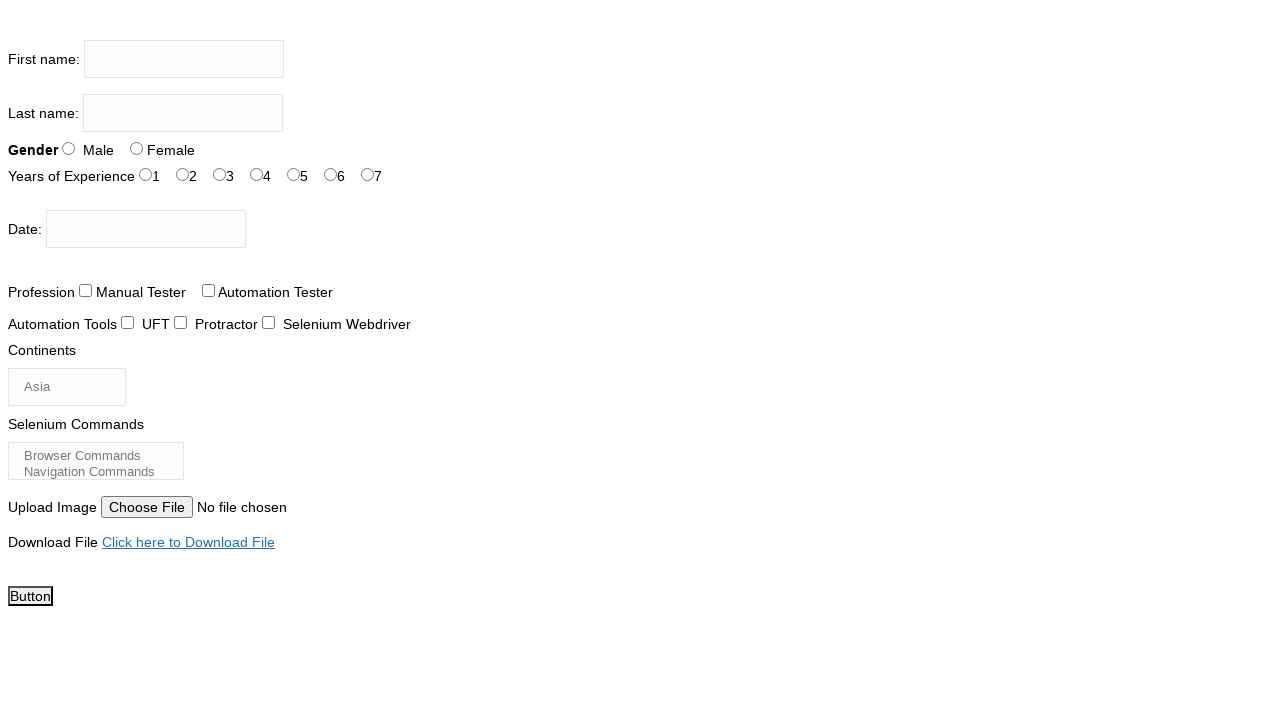

Clicked sex selection radio button at (68, 148) on #sex-0
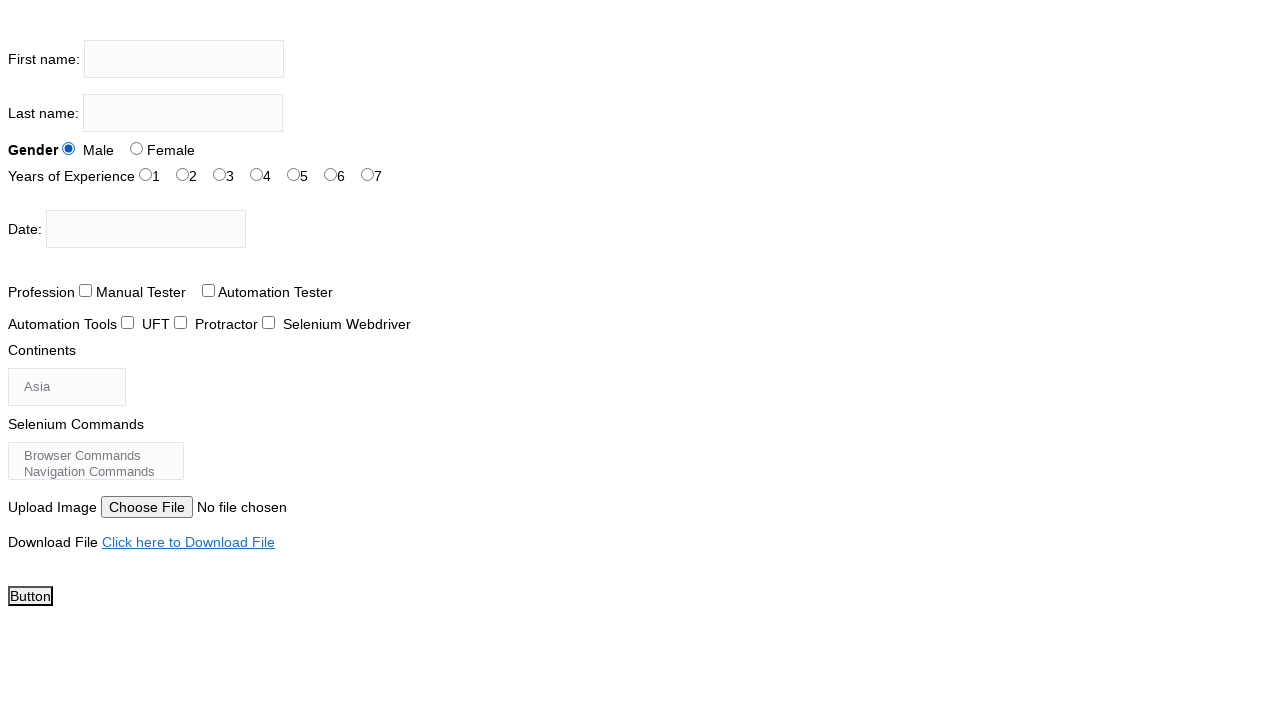

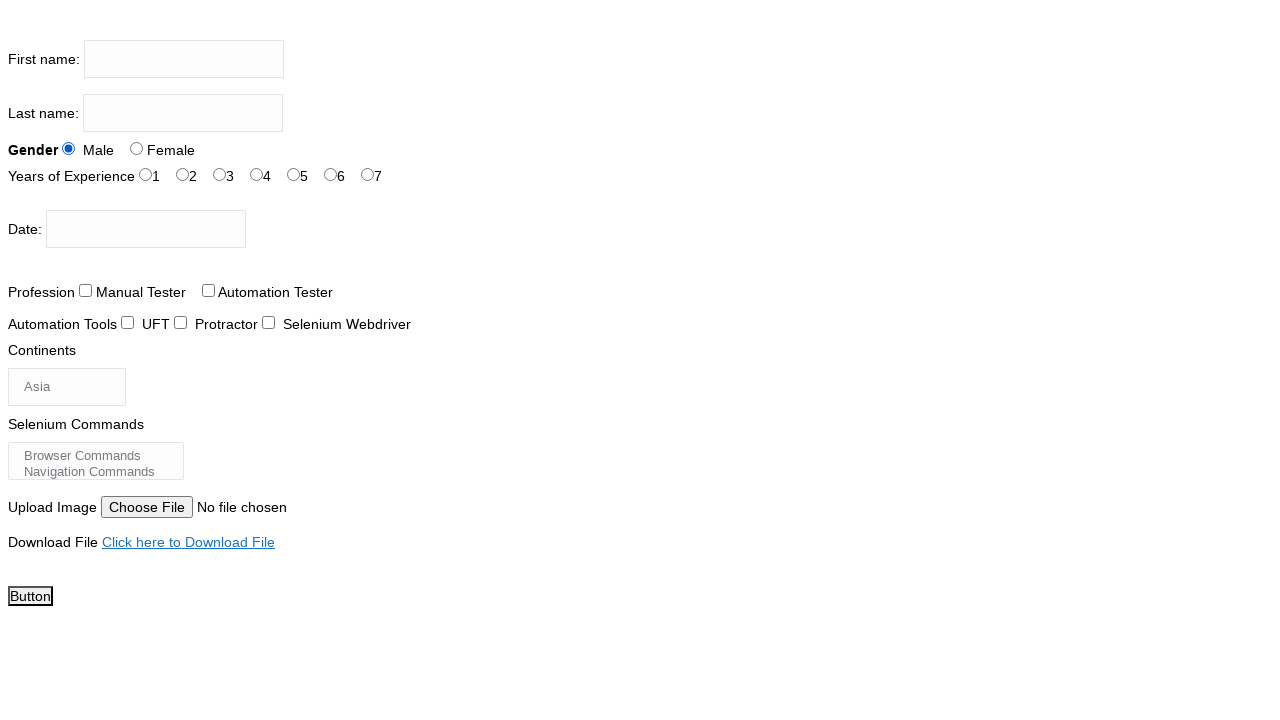